Tests drag-and-drop action by dragging a source element to target element's offset position

Starting URL: https://crossbrowsertesting.github.io/drag-and-drop

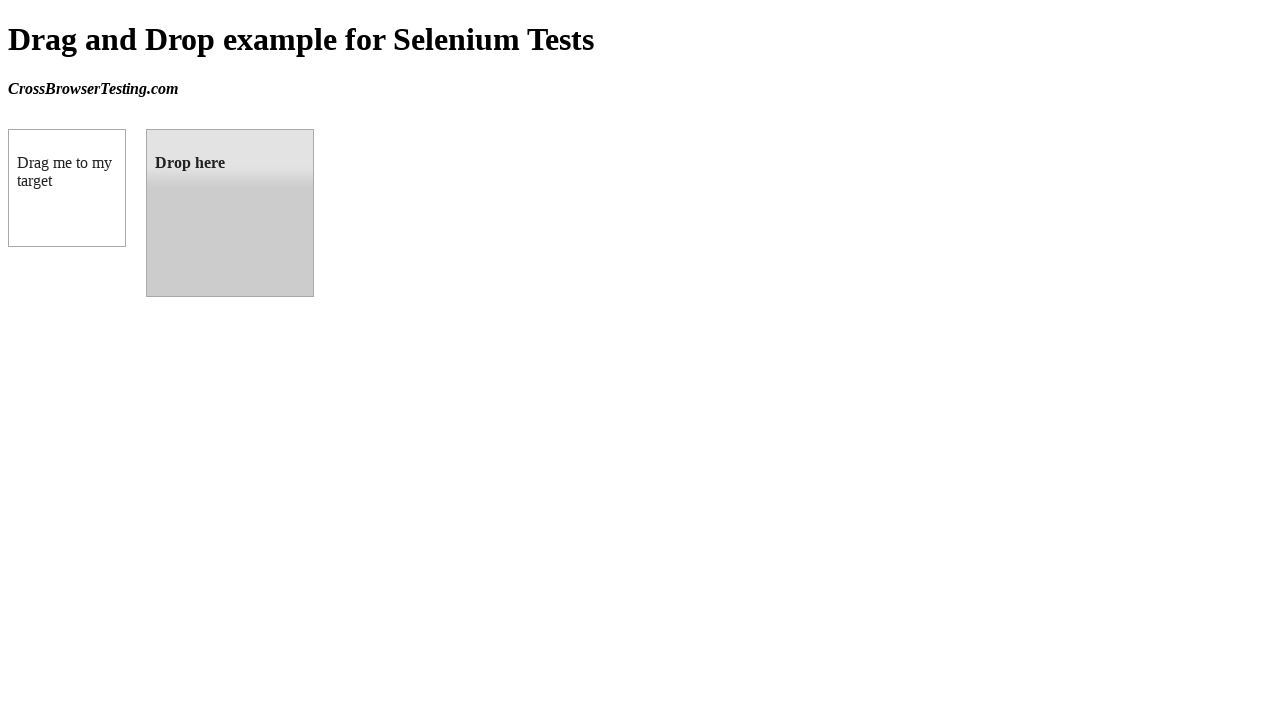

Located source draggable element with id 'draggable'
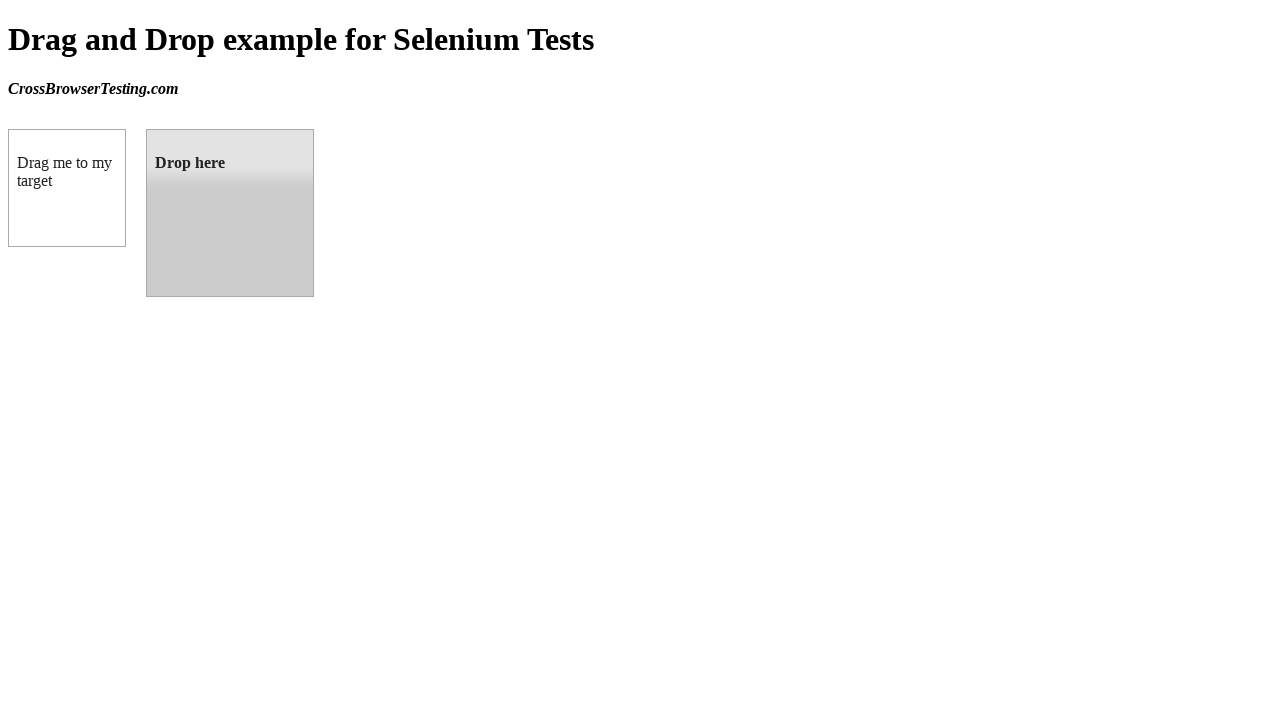

Located target droppable element with id 'droppable'
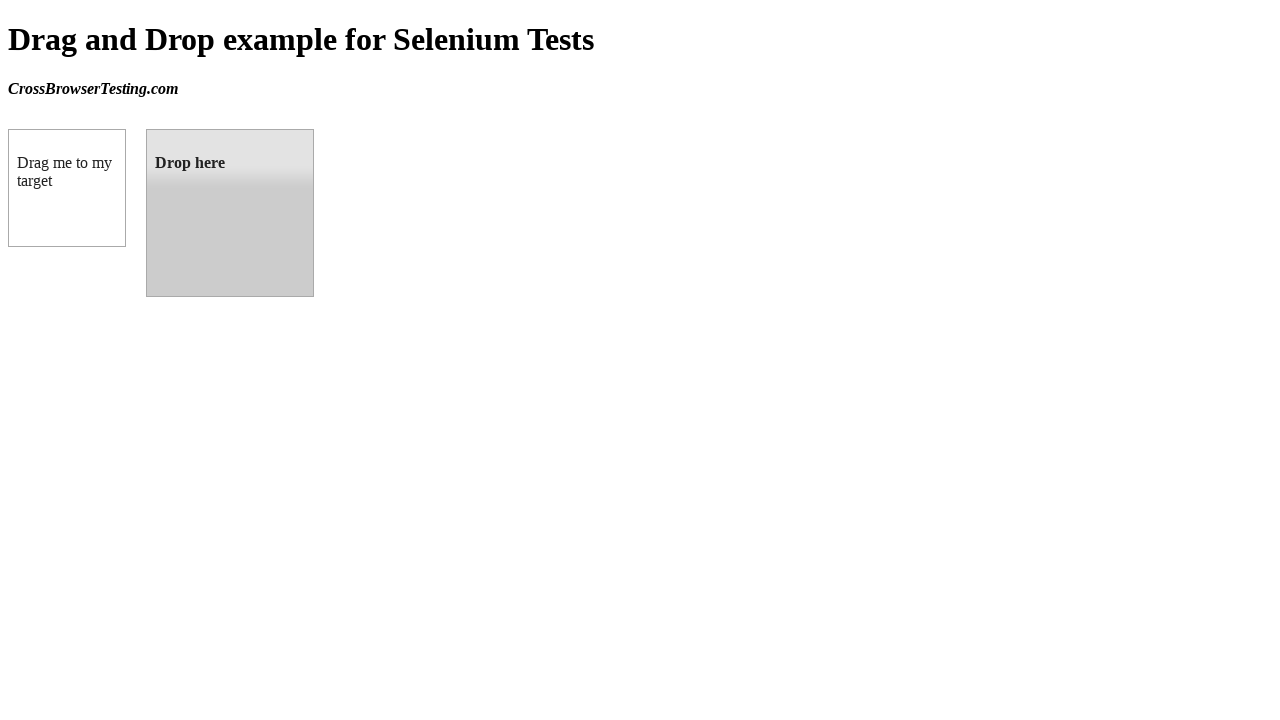

Retrieved target element's bounding box for offset calculation
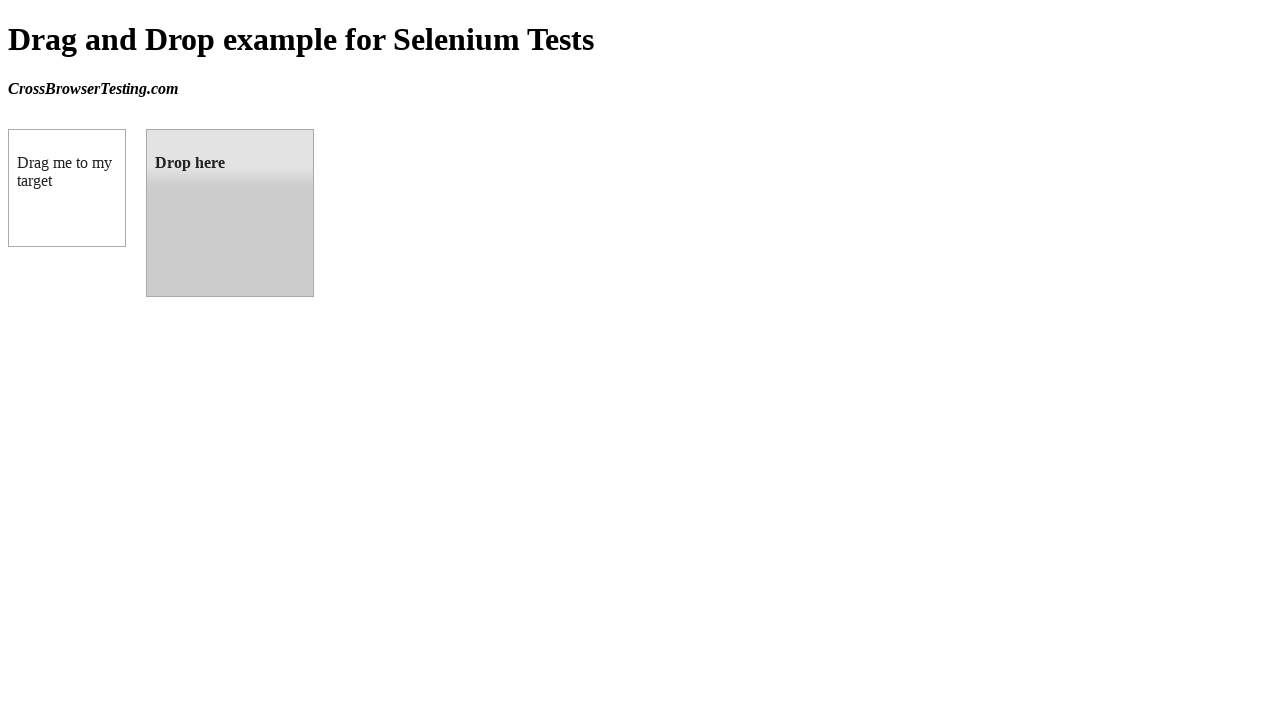

Dragged source element to target droppable element at (230, 213)
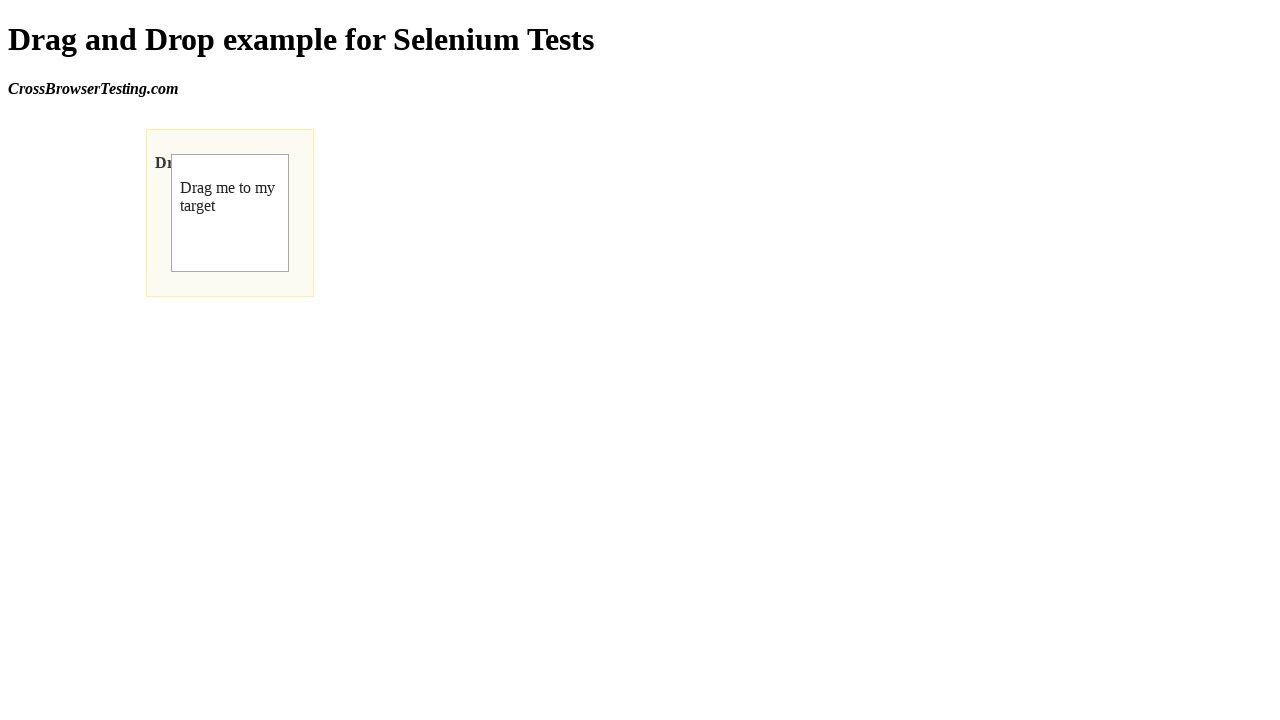

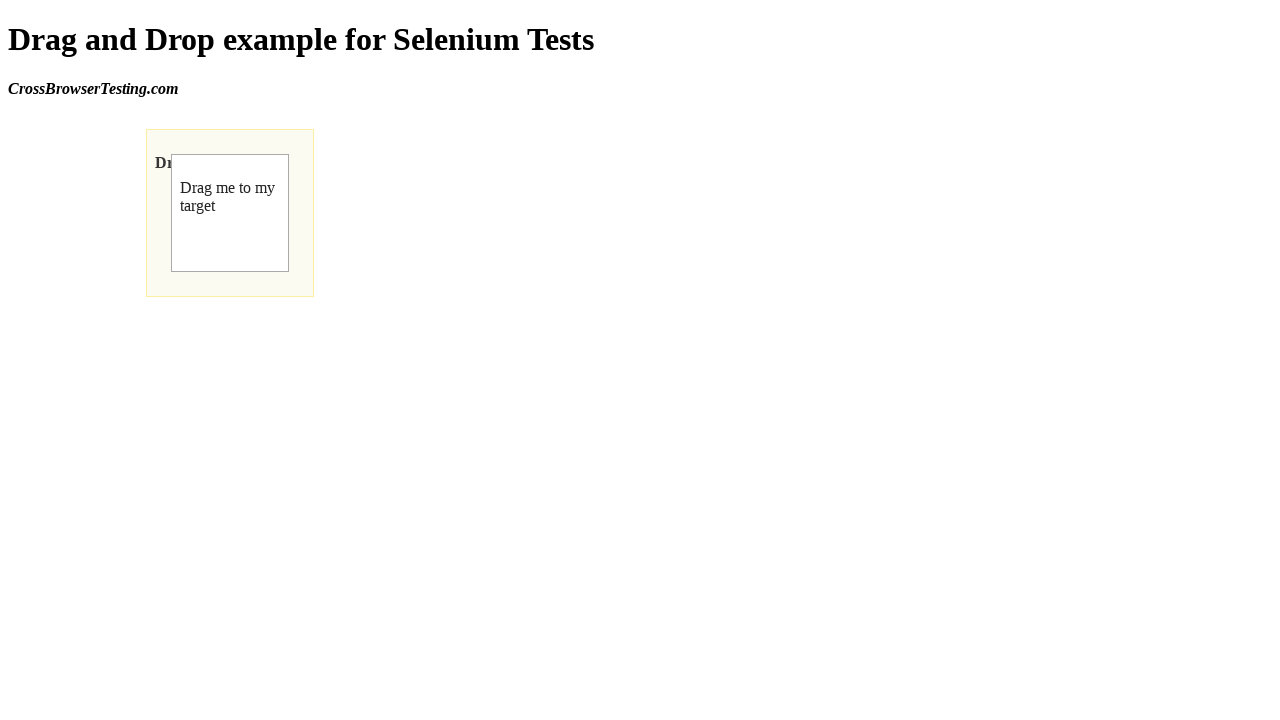